Tests confirm box alert by clicking the confirm button, dismissing the alert (cancel), and verifying the result text shows "You selected Cancel".

Starting URL: https://demoqa.com/alerts

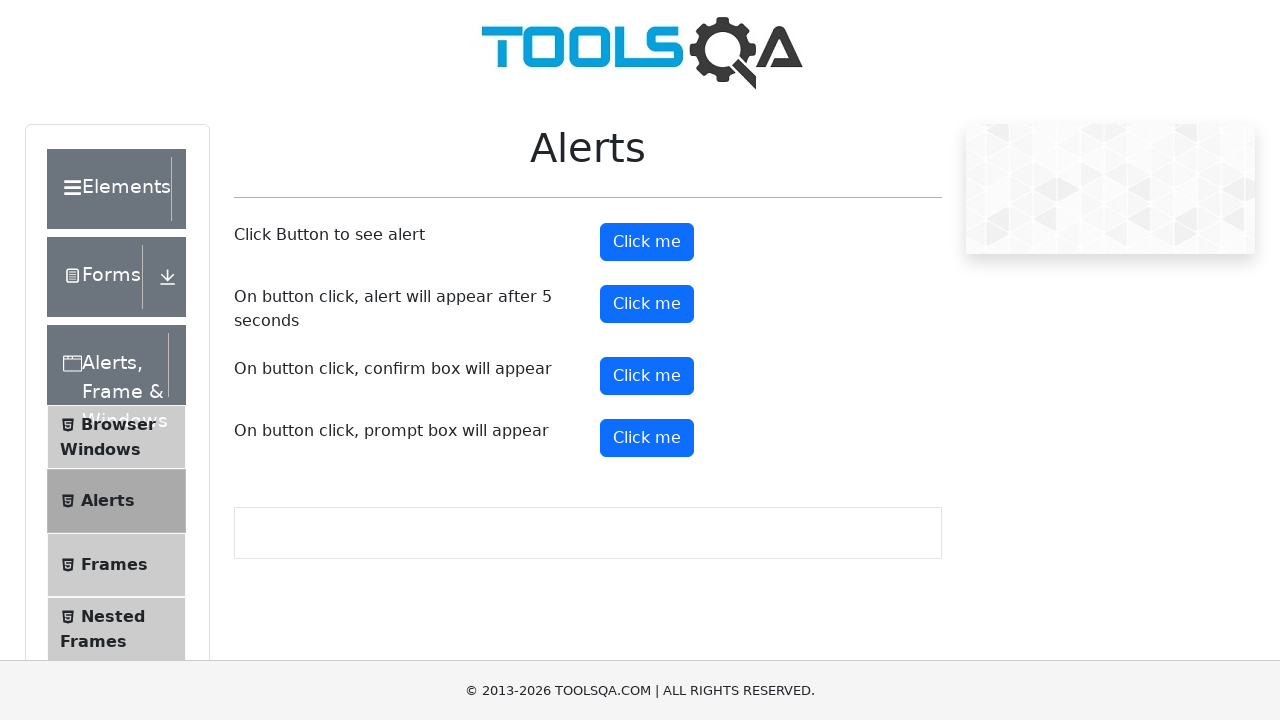

Set up dialog handler to dismiss (cancel) the confirm box
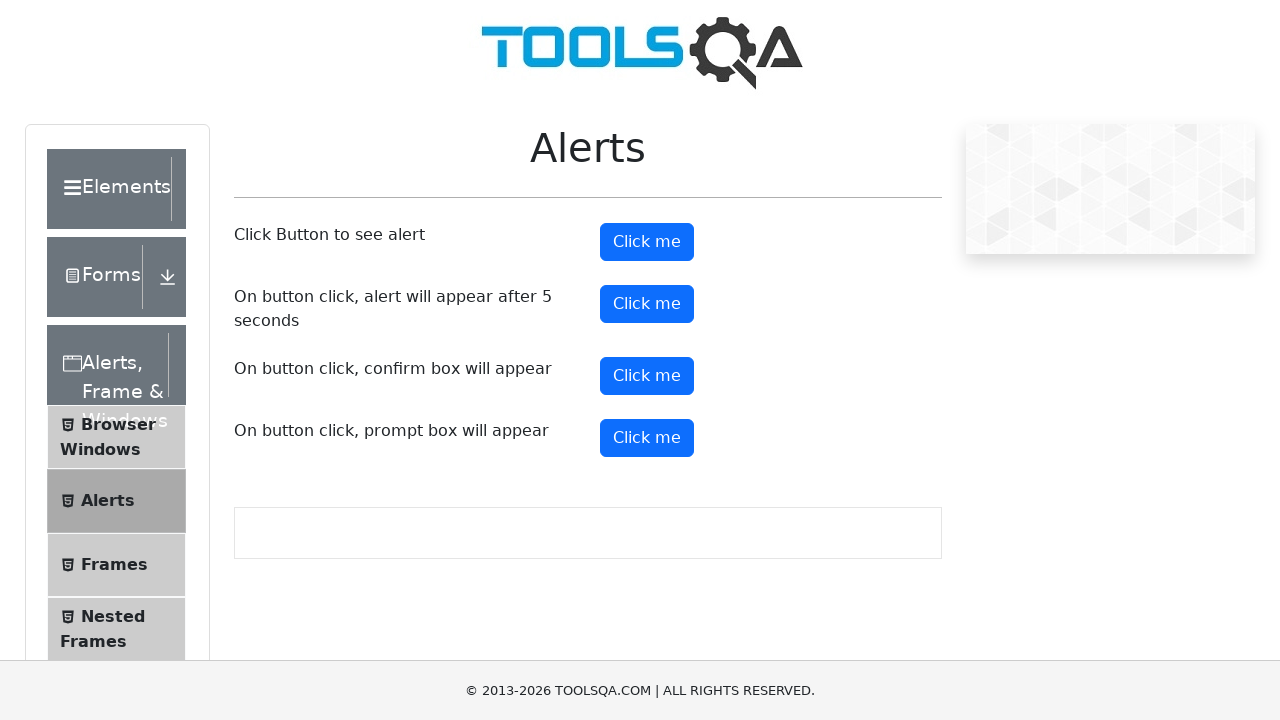

Clicked the confirm box button (fourth button on page) at (647, 376) on xpath=(//button)[4]
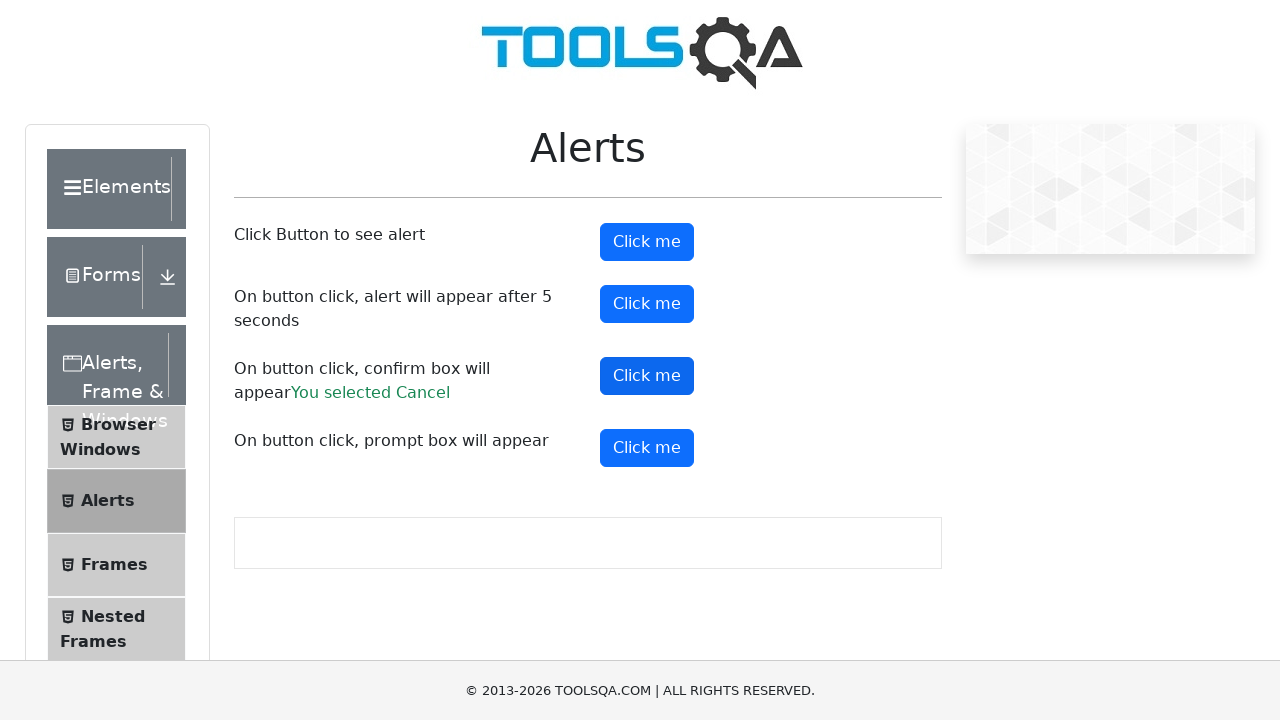

Waited for confirm result element to appear
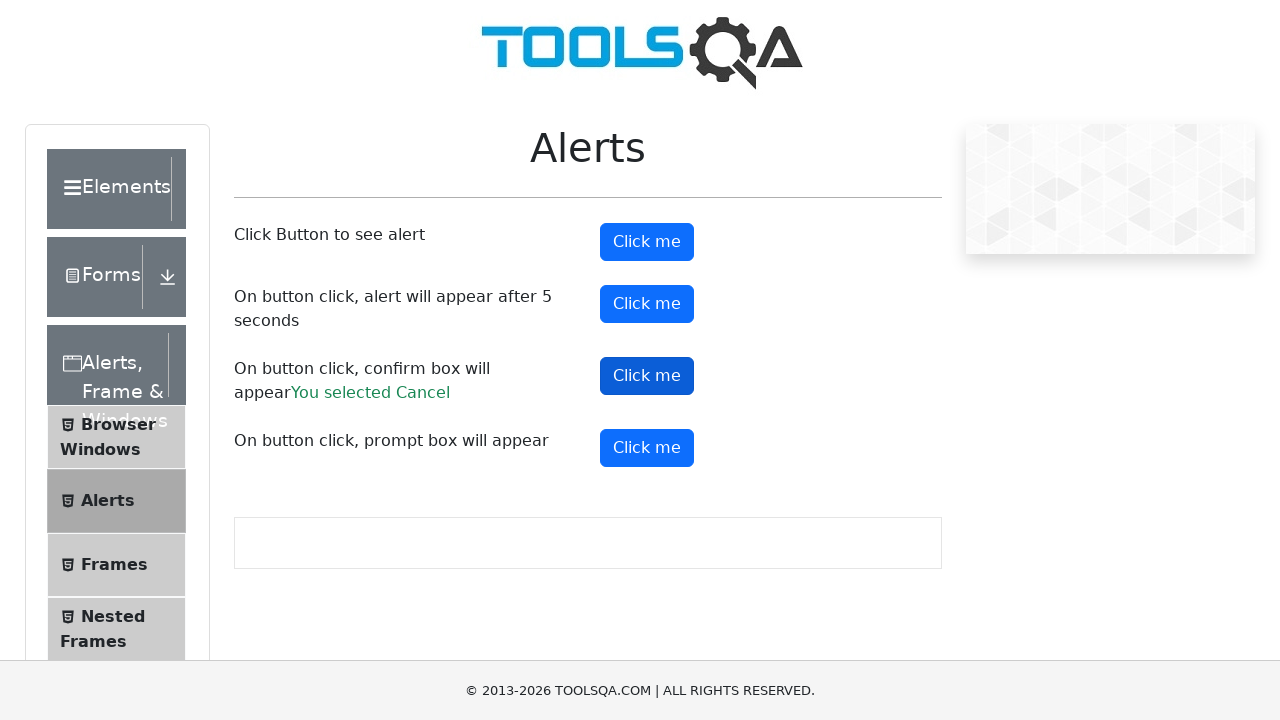

Retrieved result text from confirm result element
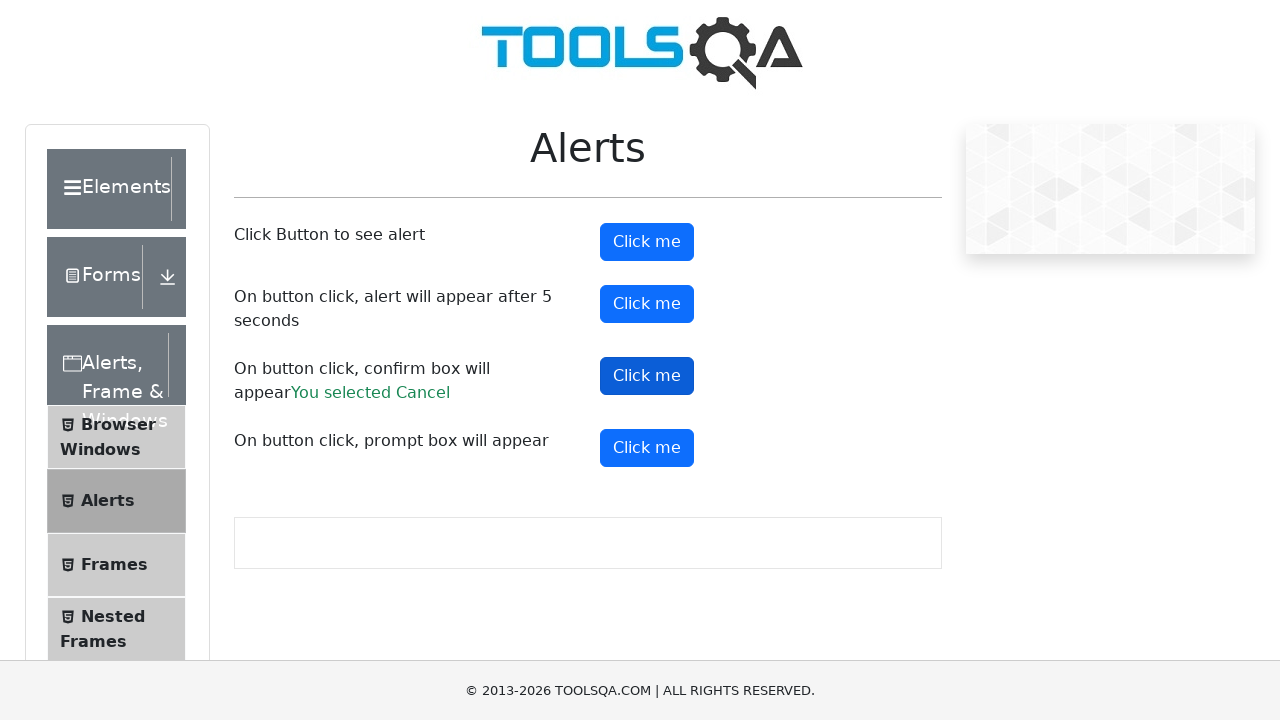

Verified result text shows 'You selected Cancel'
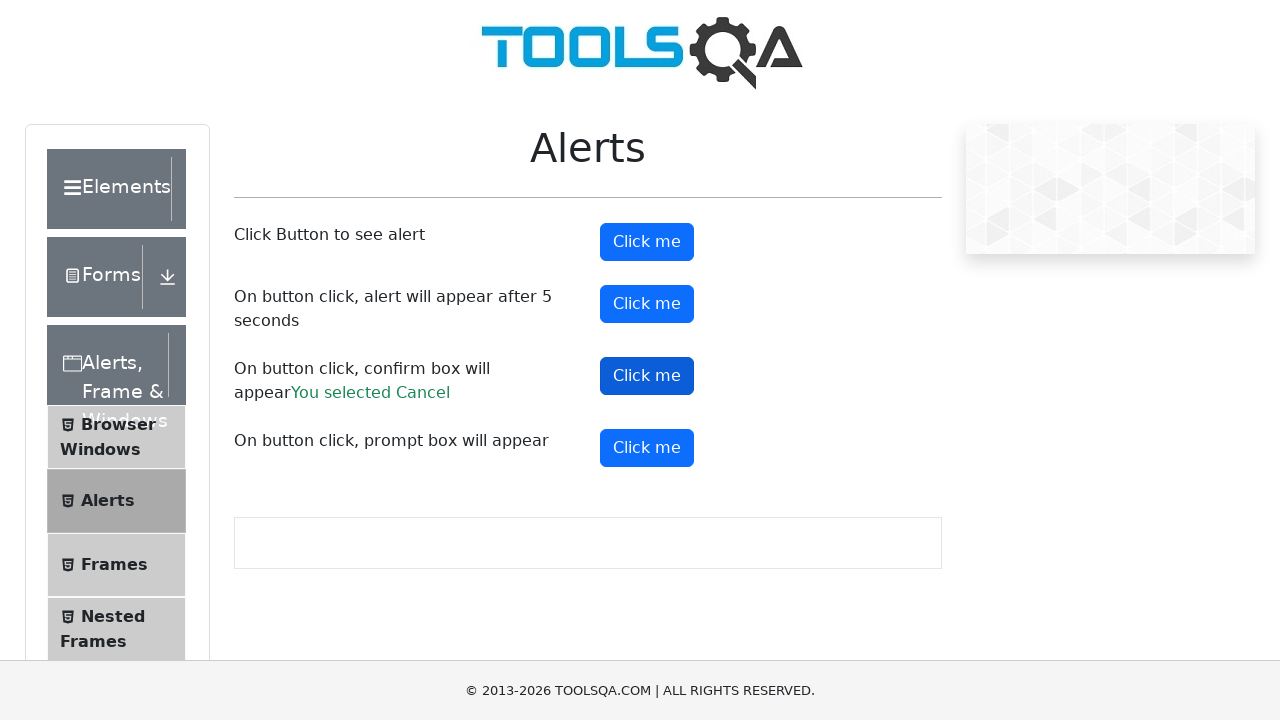

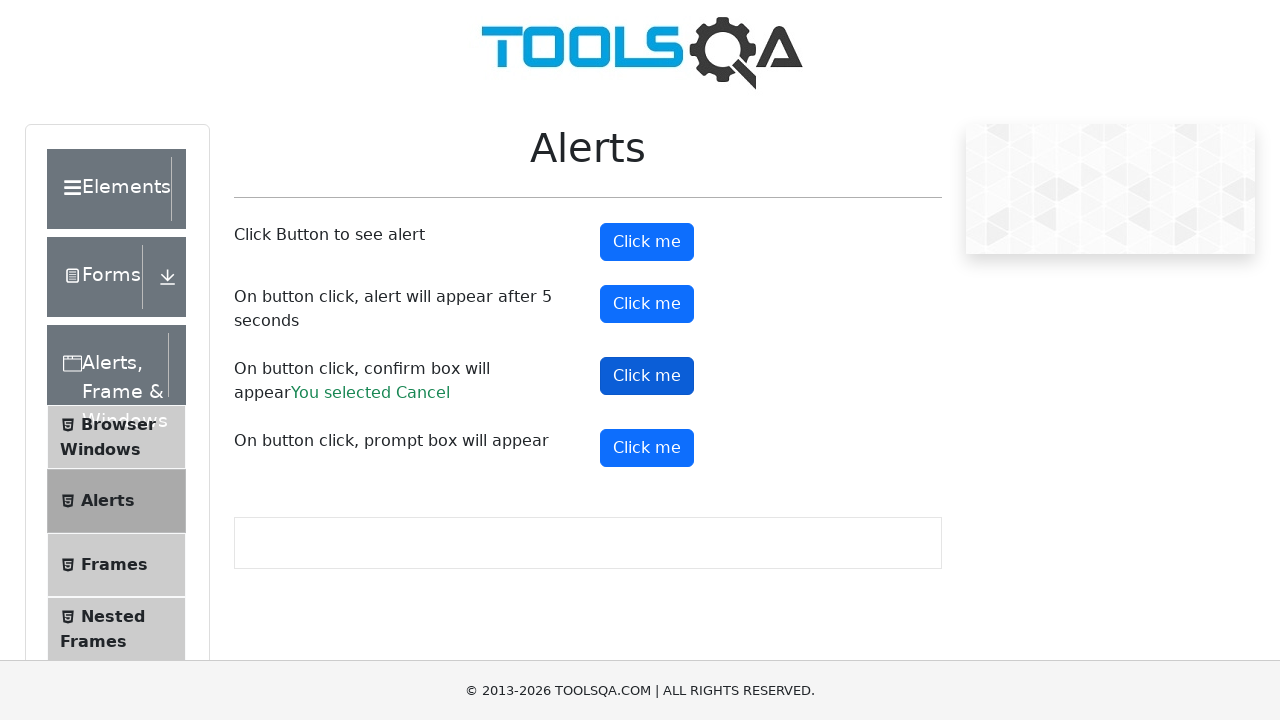